Tests drag and drop functionality on jQueryUI demo page by navigating to the Droppable demo, performing a drag and drop action within an iframe, then navigating to the Sortable demo.

Starting URL: https://jqueryui.com/

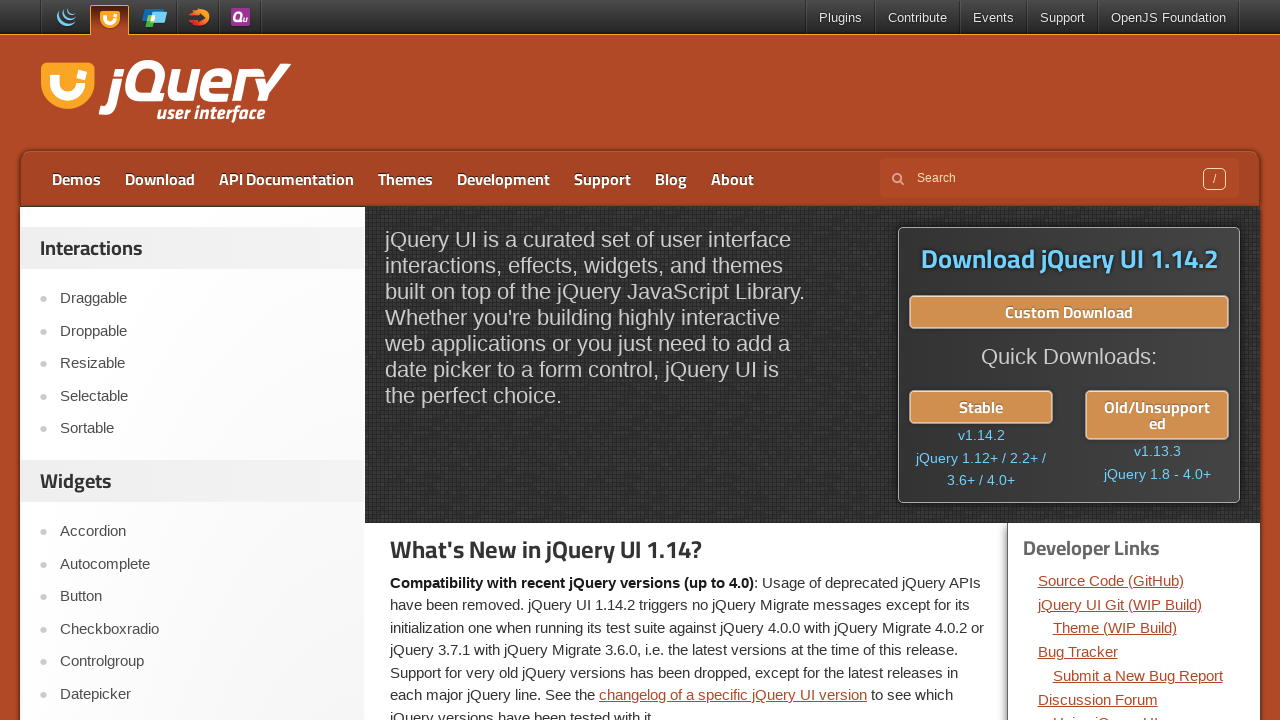

Clicked on Droppable link to navigate to droppable demo at (202, 331) on text=Droppable
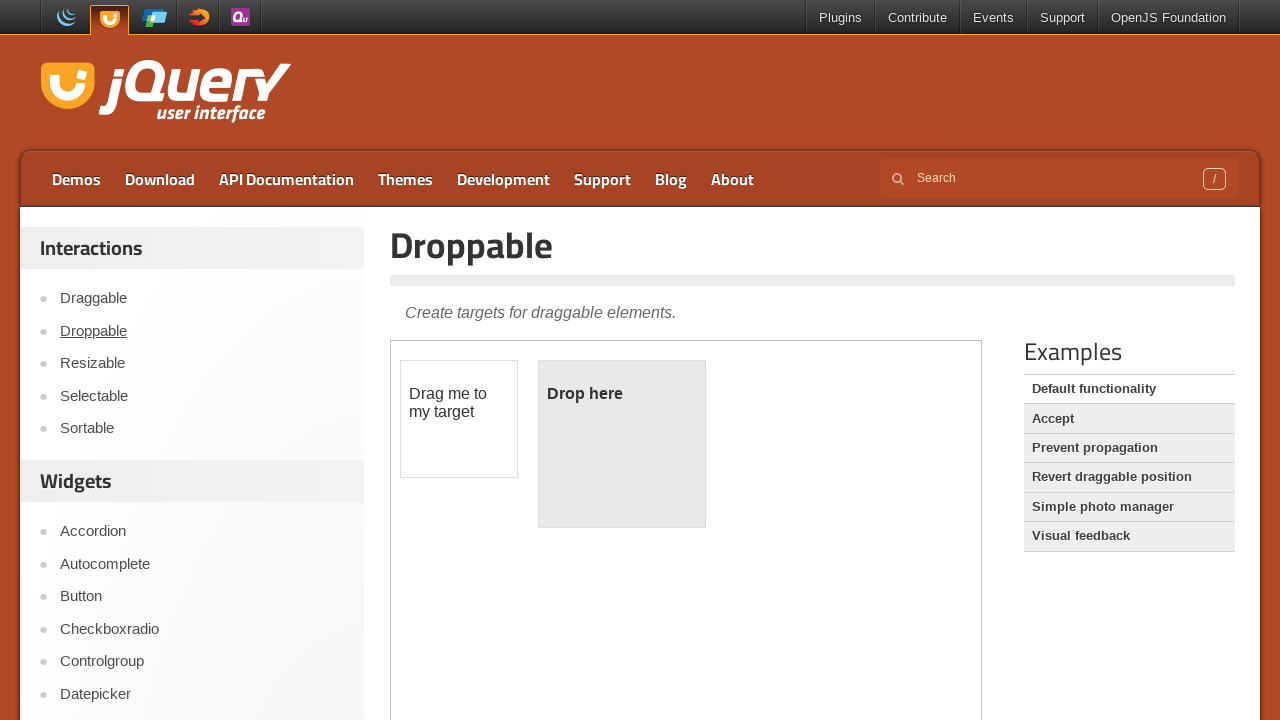

Located the demo iframe
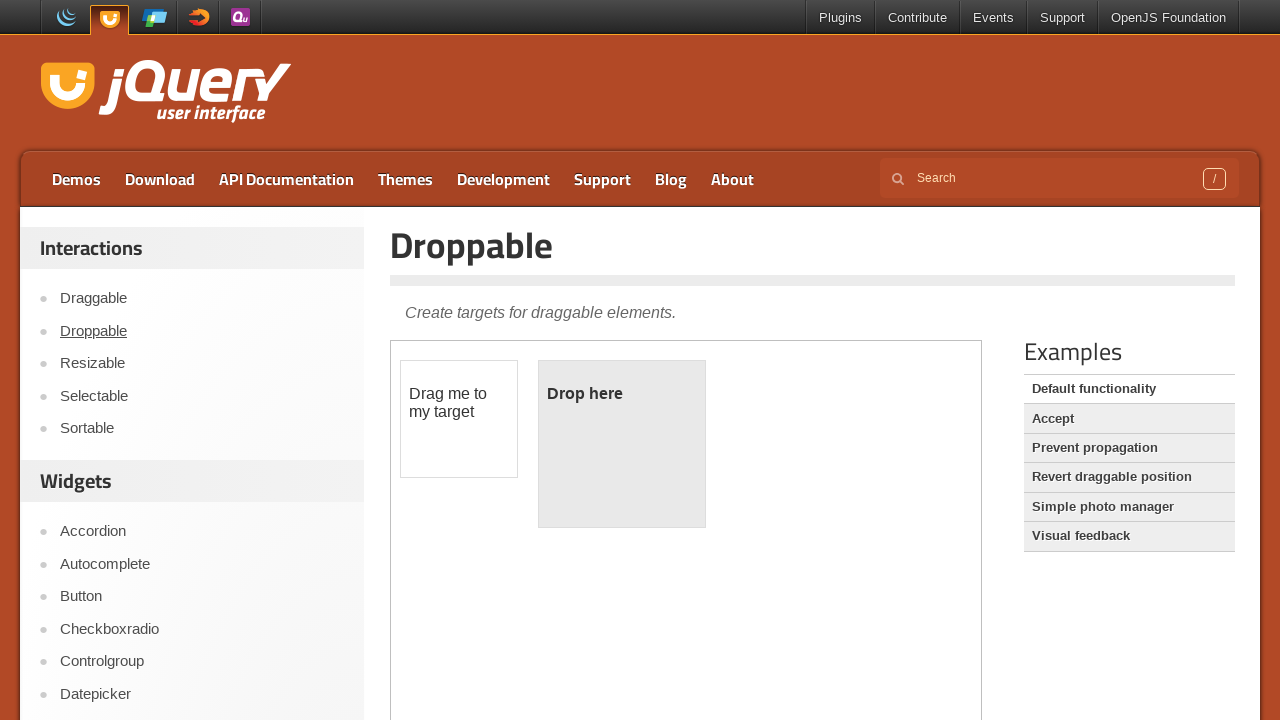

Draggable element is now visible
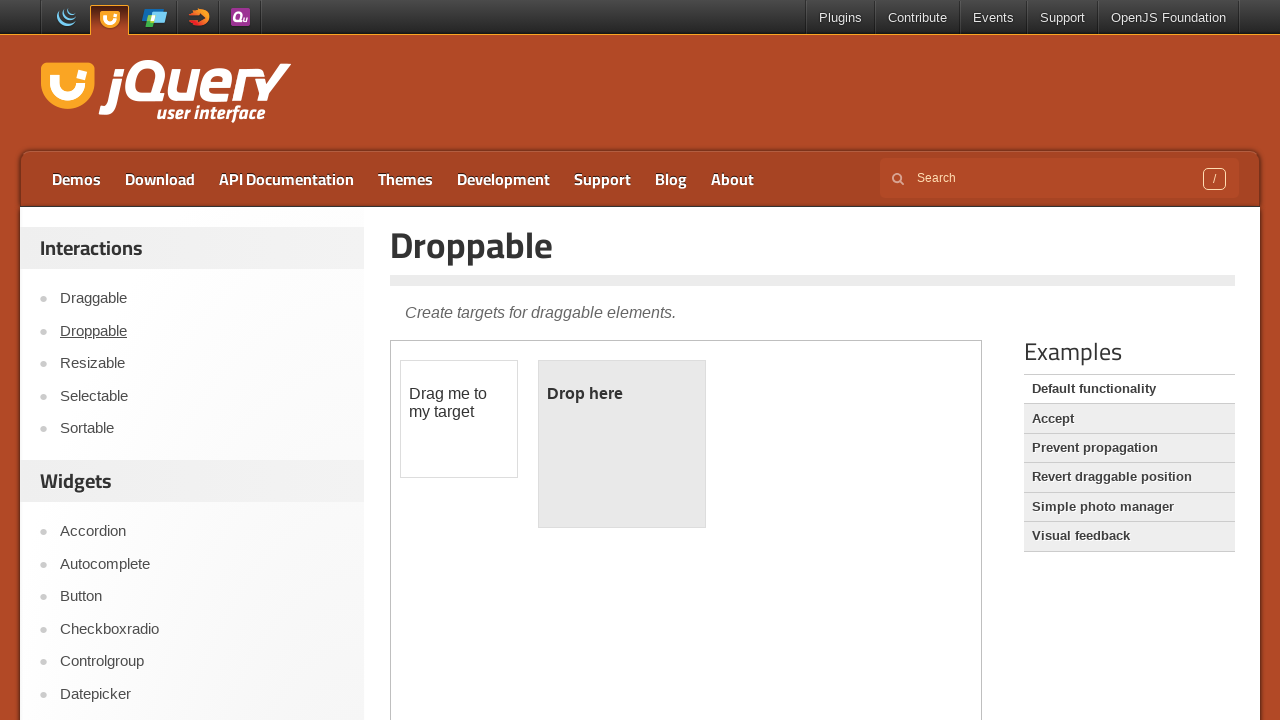

Droppable element is now visible
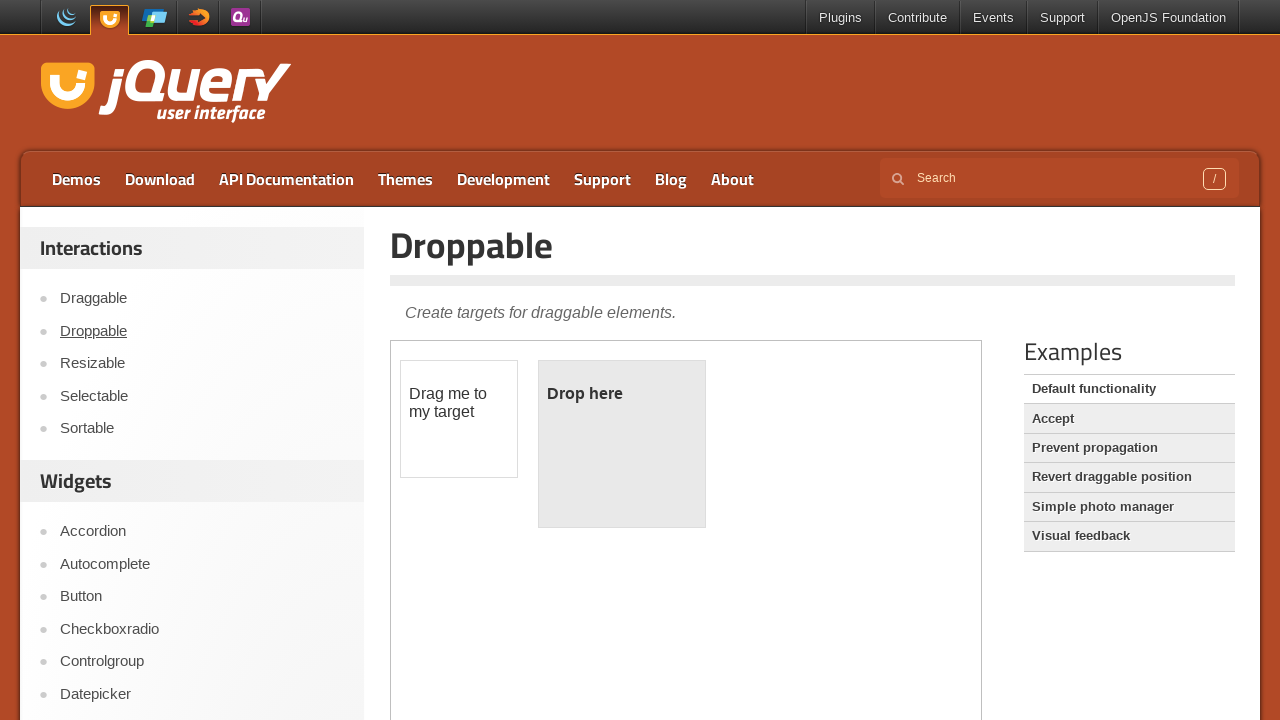

Performed drag and drop action from draggable to droppable element at (622, 444)
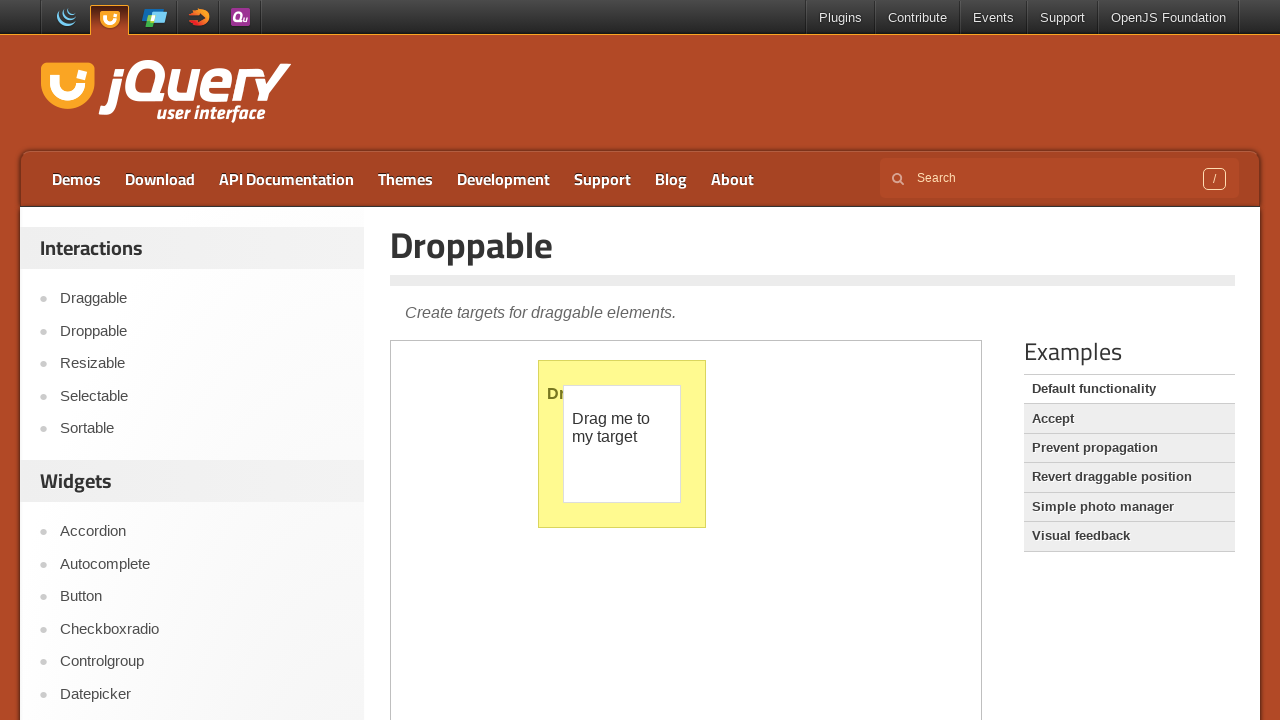

Clicked on Sortable link to navigate to sortable demo at (202, 429) on text=Sortable
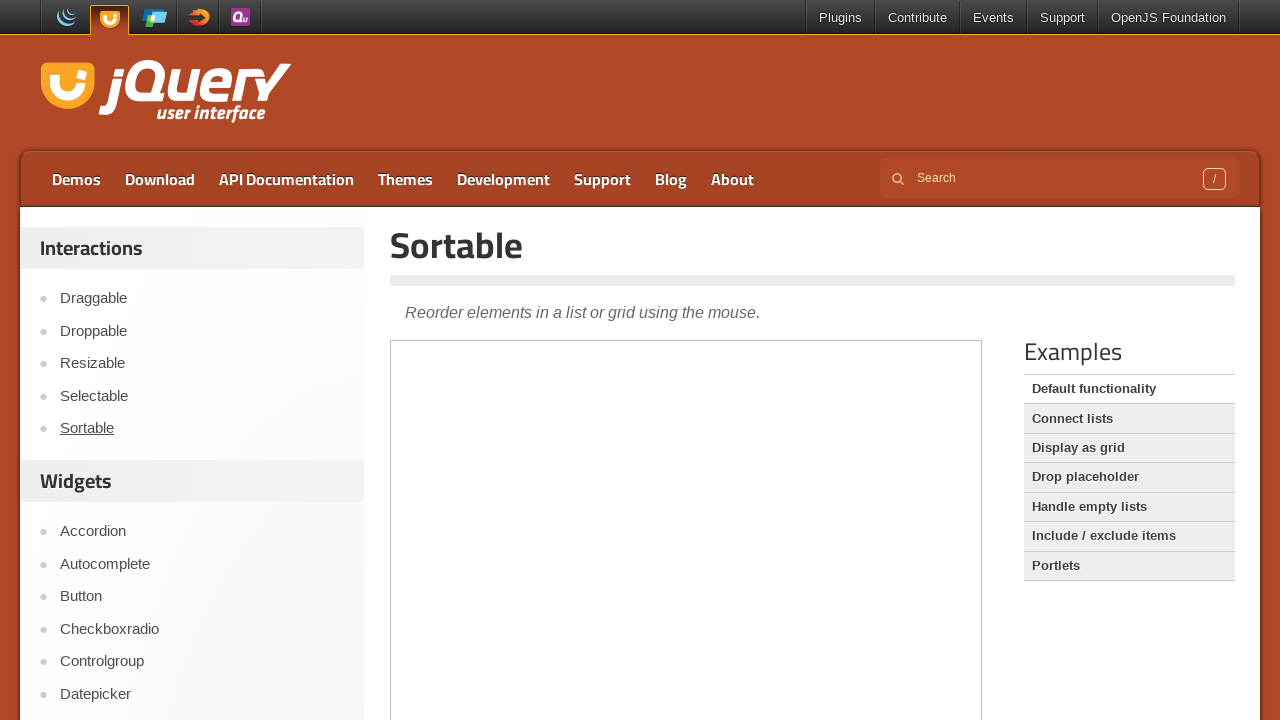

Sortable demo page loaded successfully
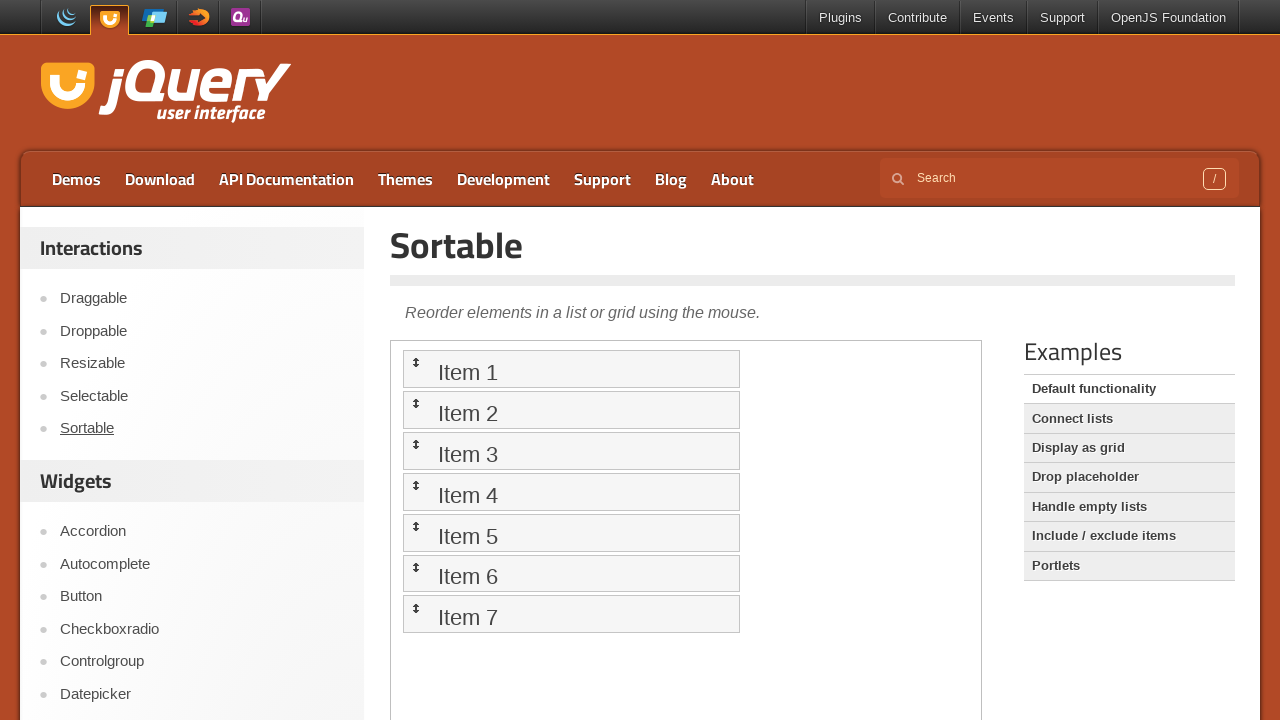

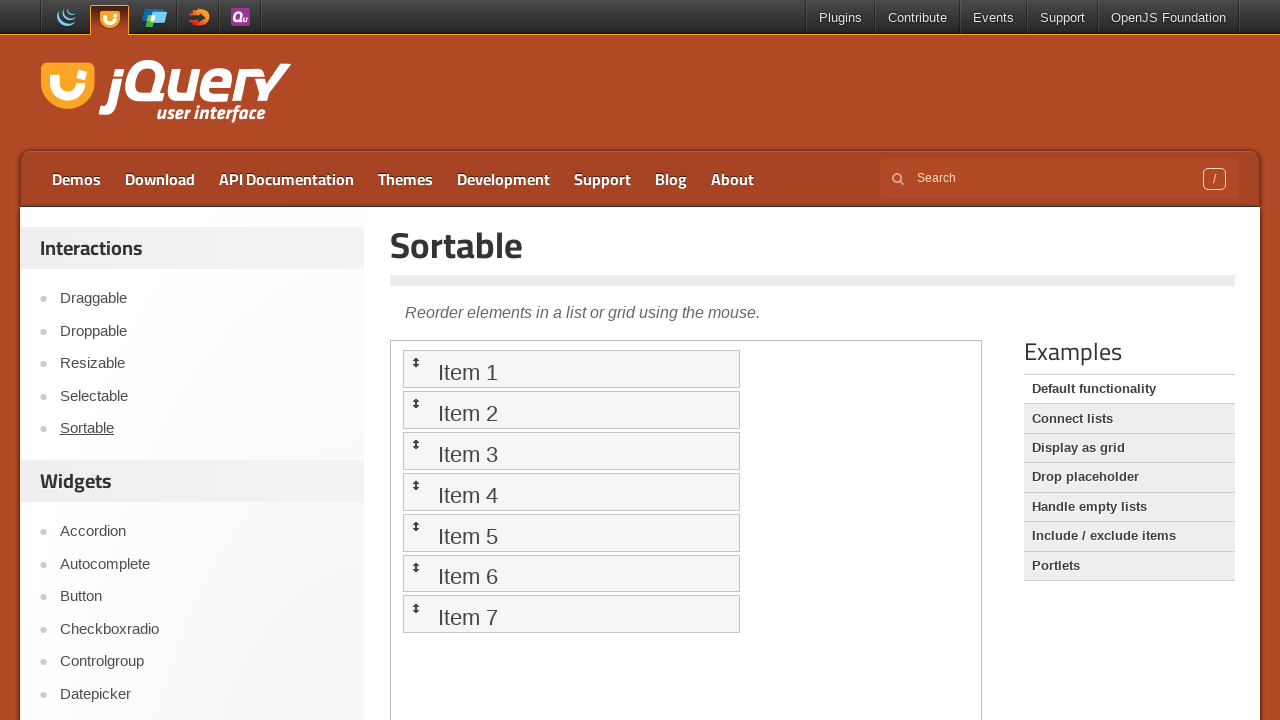